Tests hover and right-click interaction on a page element, then simulates keyboard actions (Page Up and Enter) to interact with the context menu.

Starting URL: http://greenstech.in/selenium-course-content.html

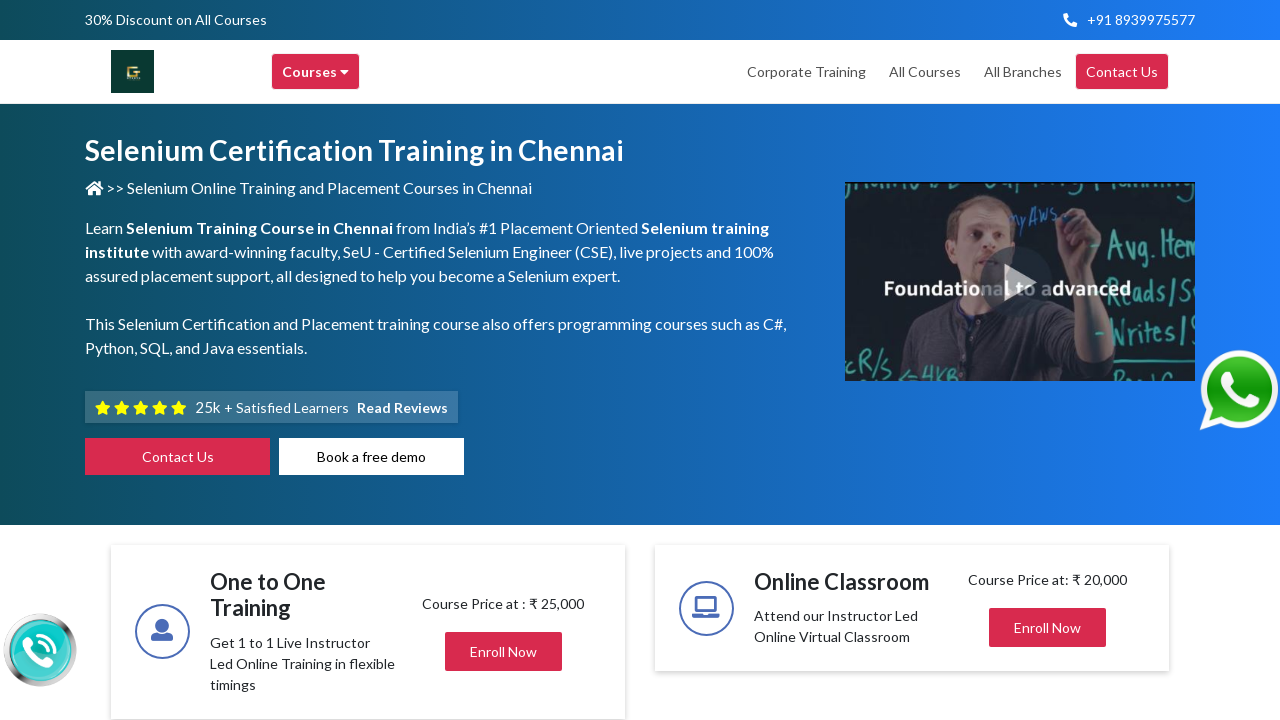

Set viewport size to 1920x1080
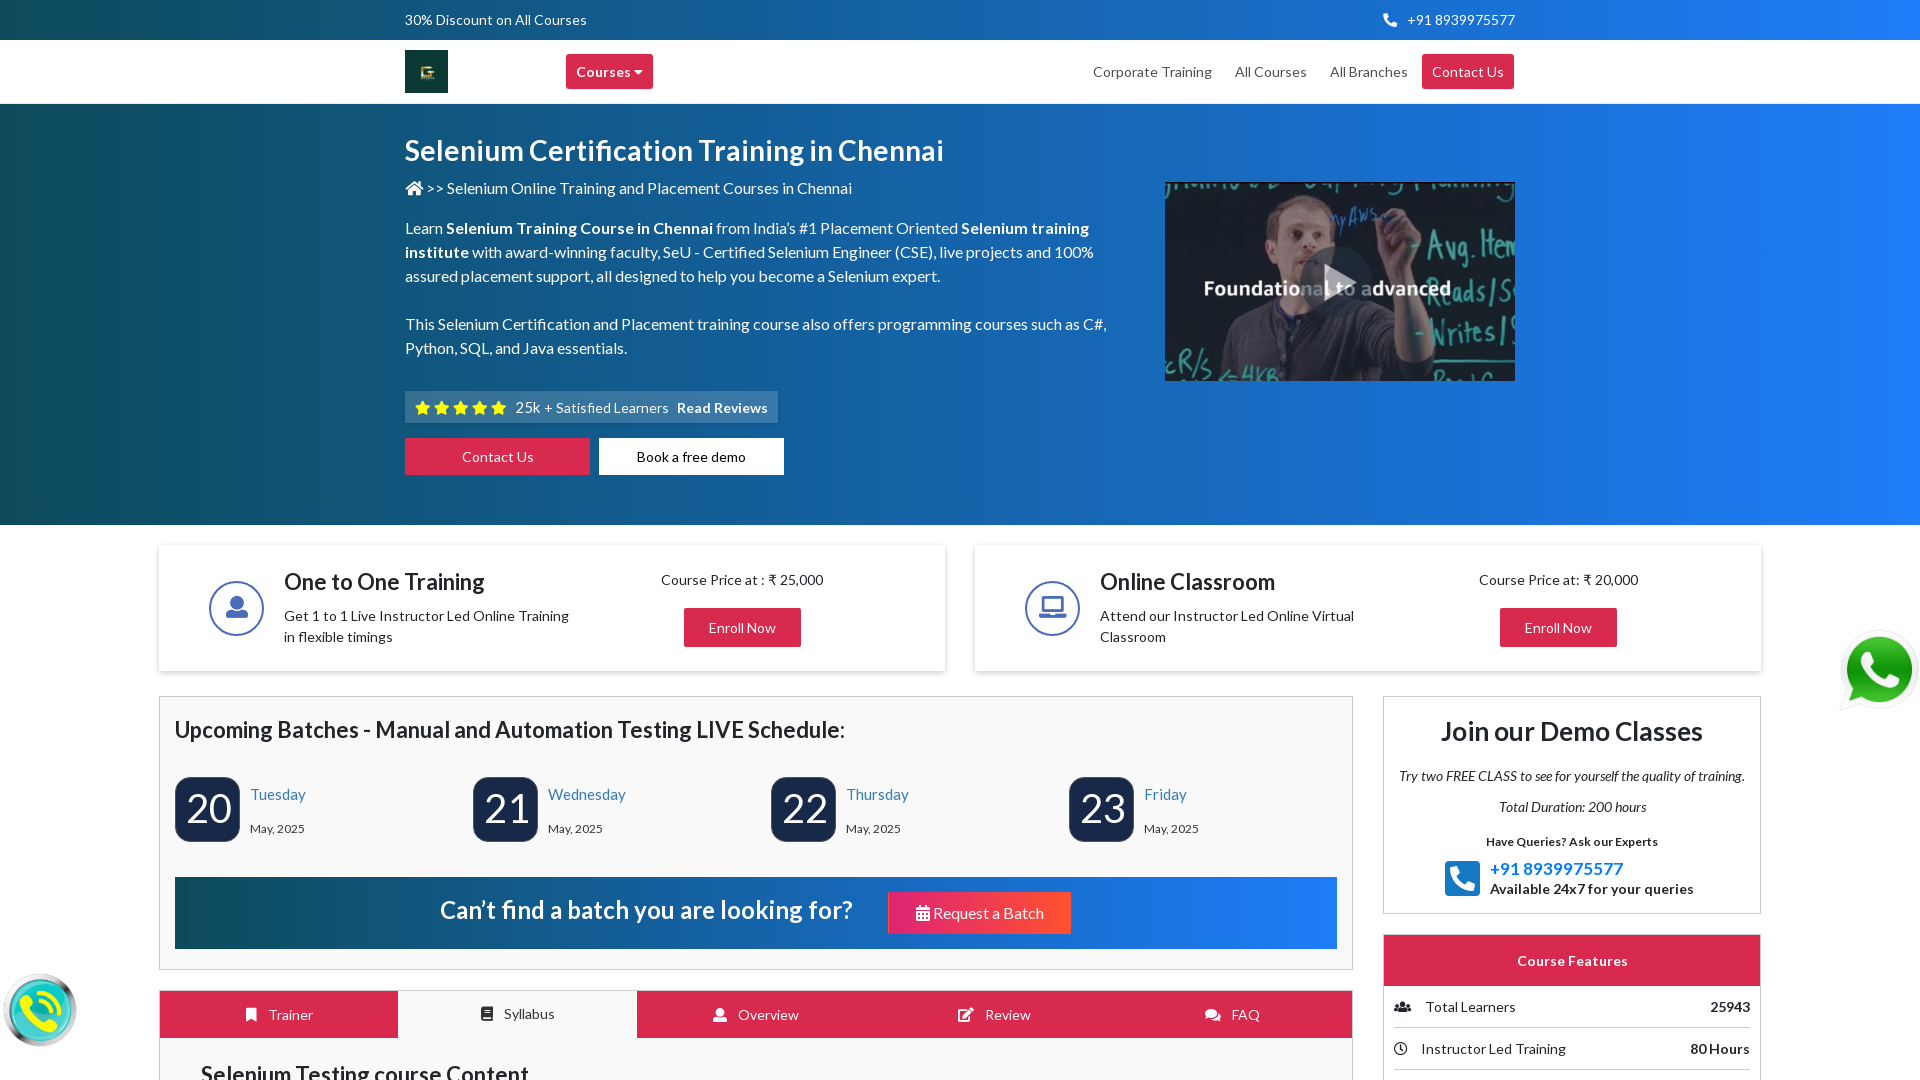

Hovered over element with id 'heading304' at (1572, 541) on xpath=//div[@id='heading304']
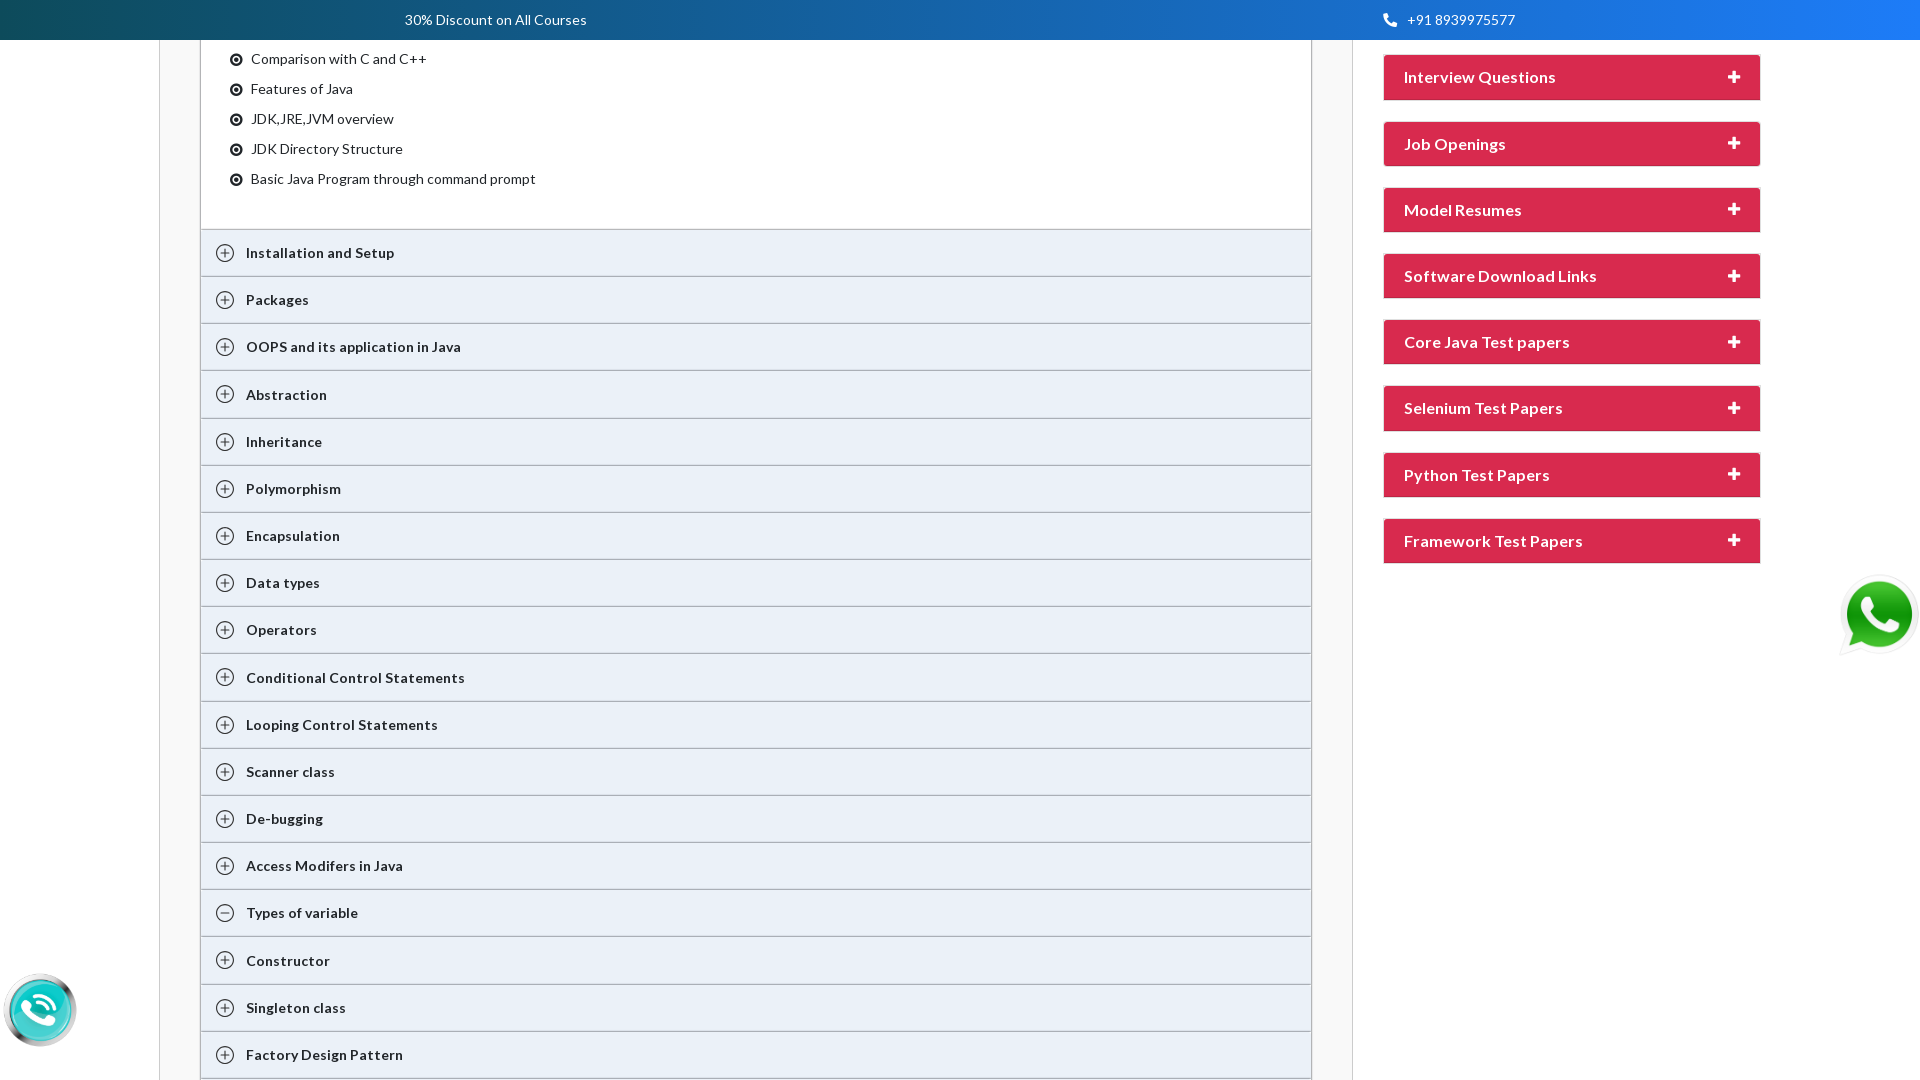

Right-clicked on element to open context menu at (1572, 541) on xpath=//div[@id='heading304']
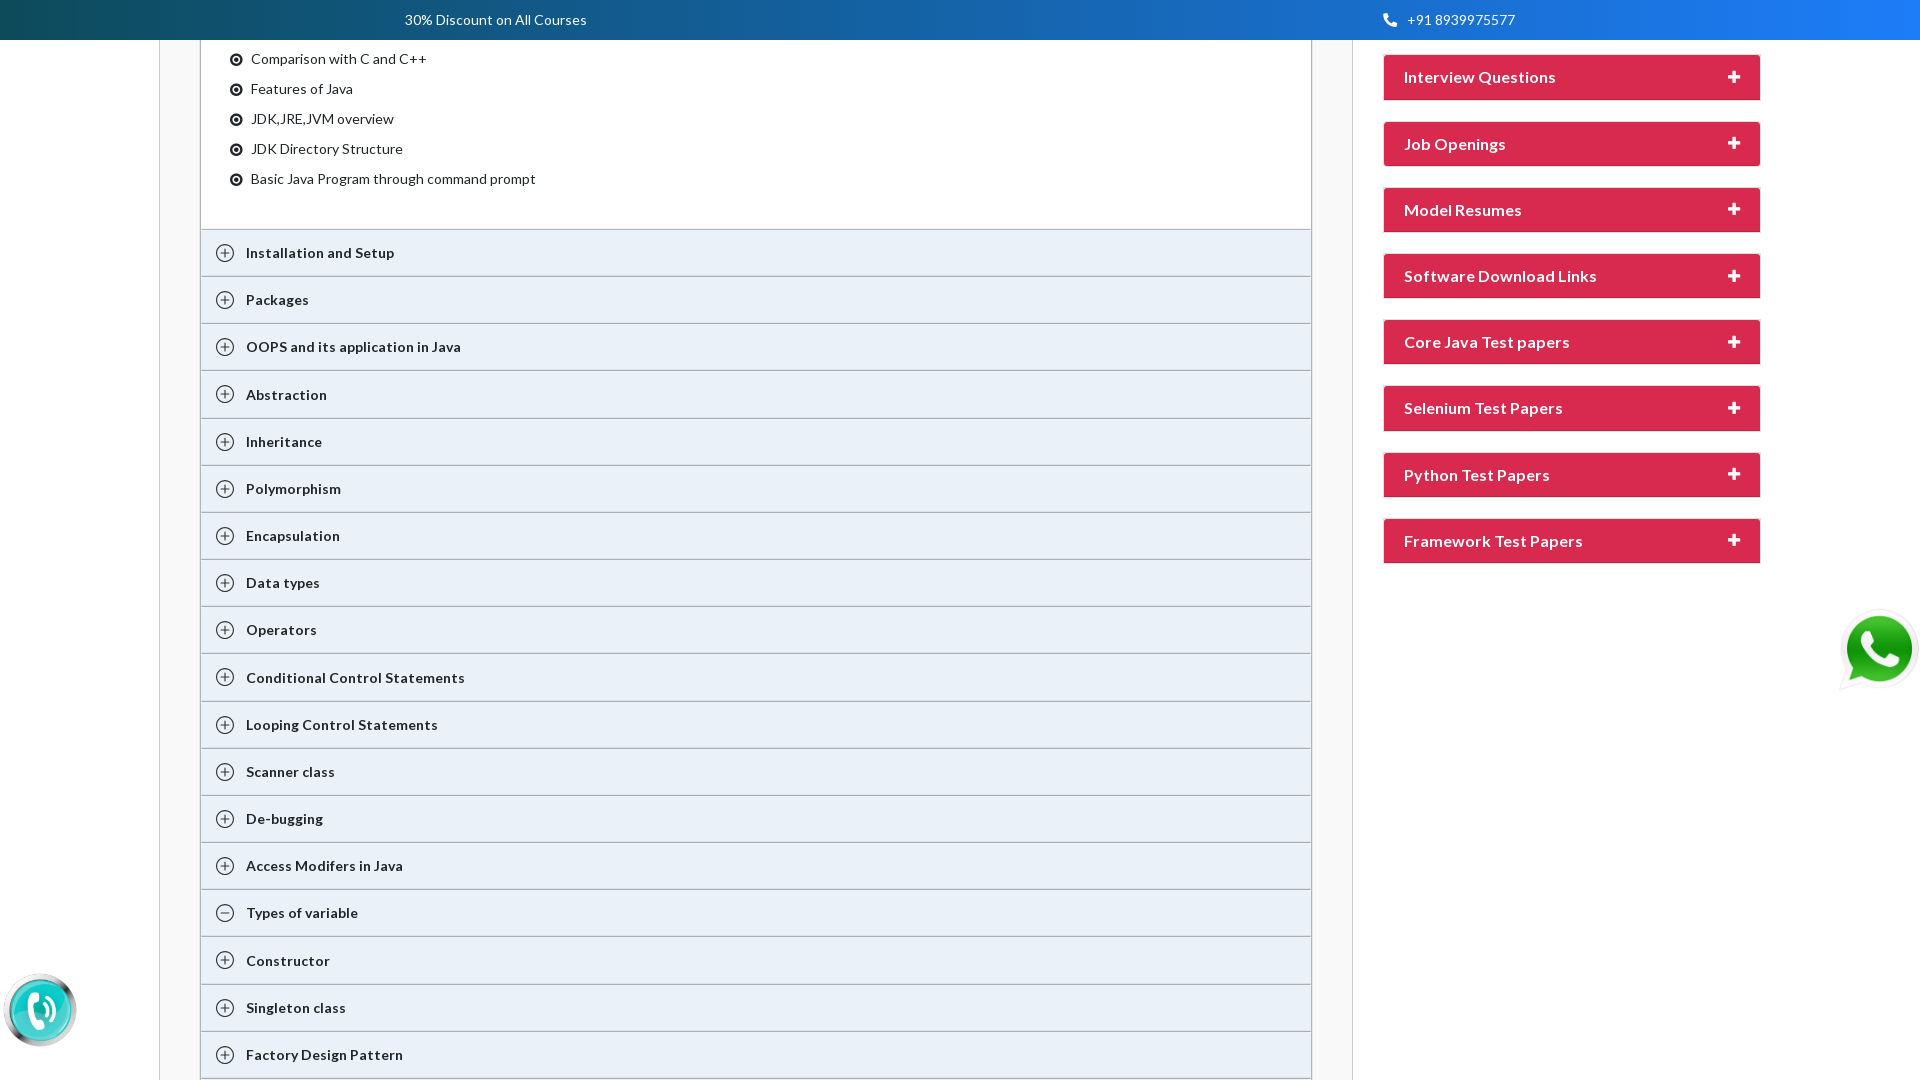

Pressed Page Up key to navigate context menu
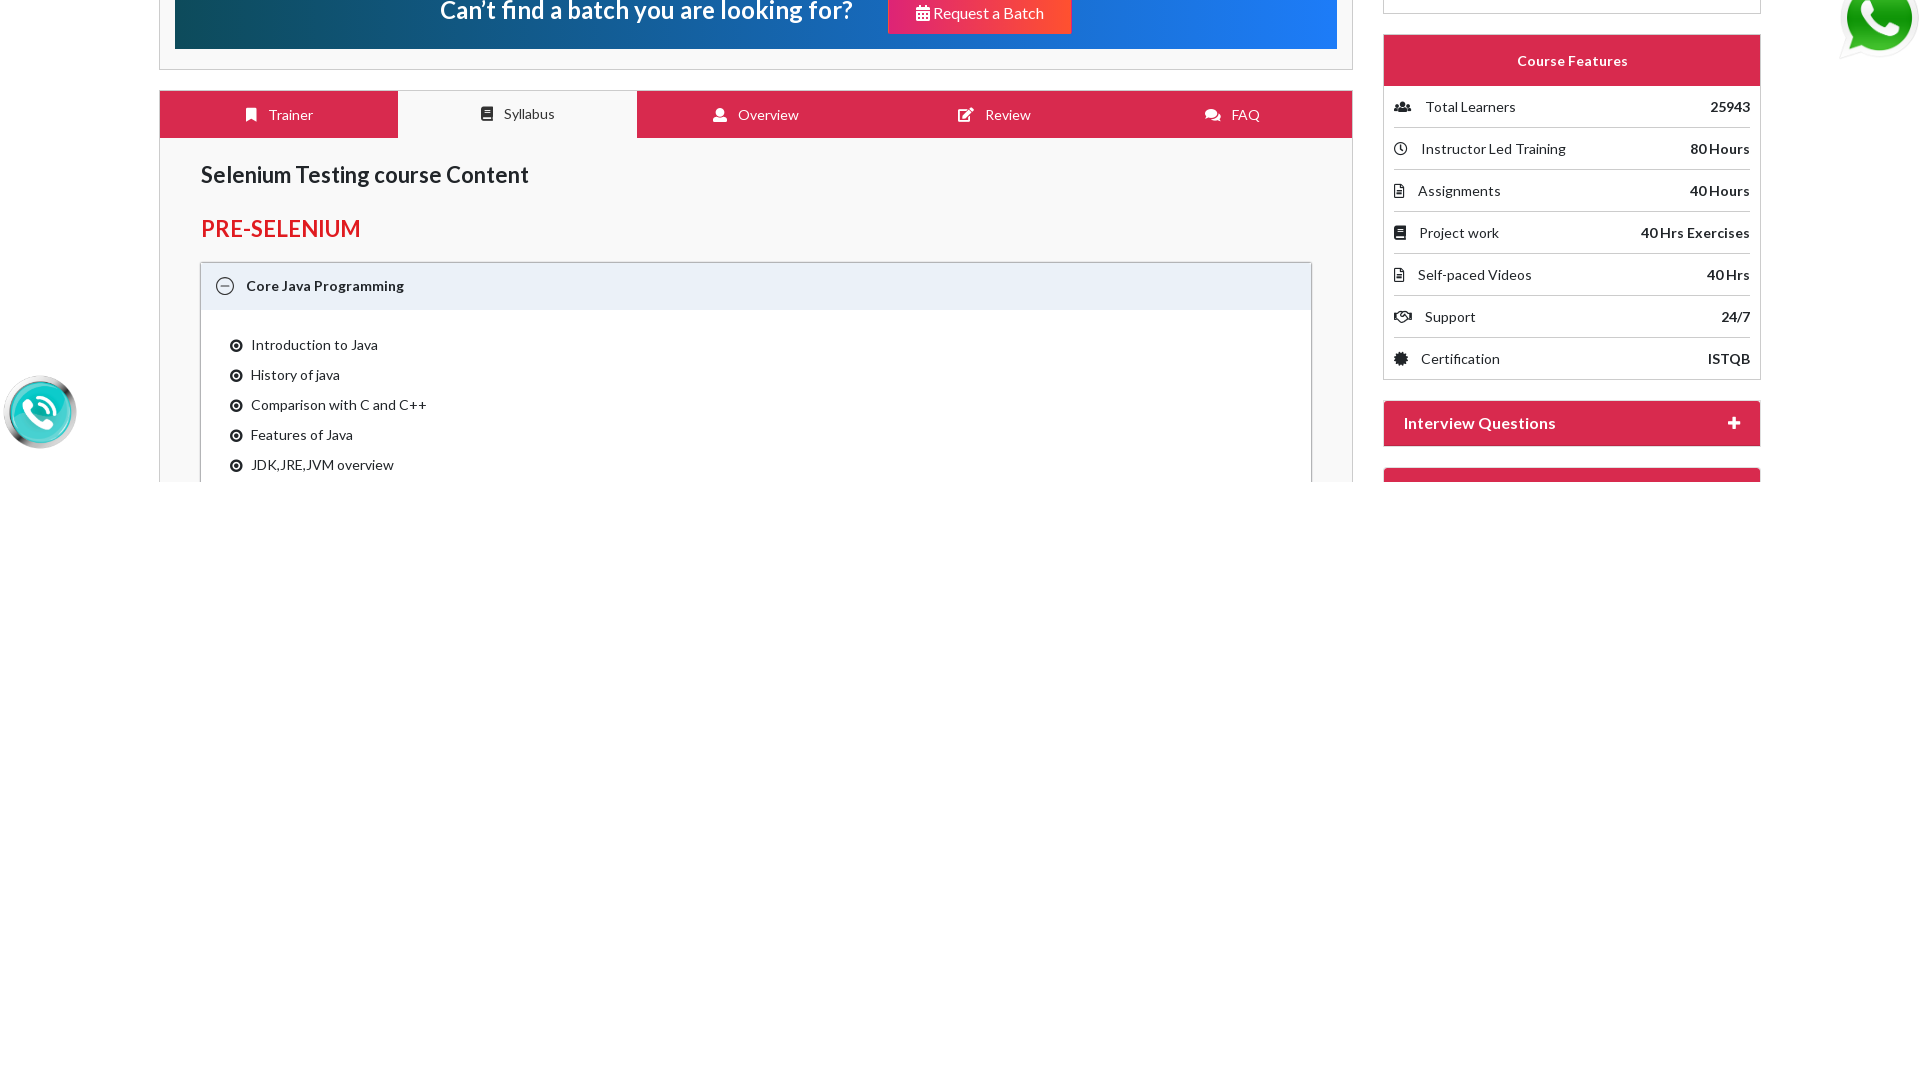

Waited 1 second
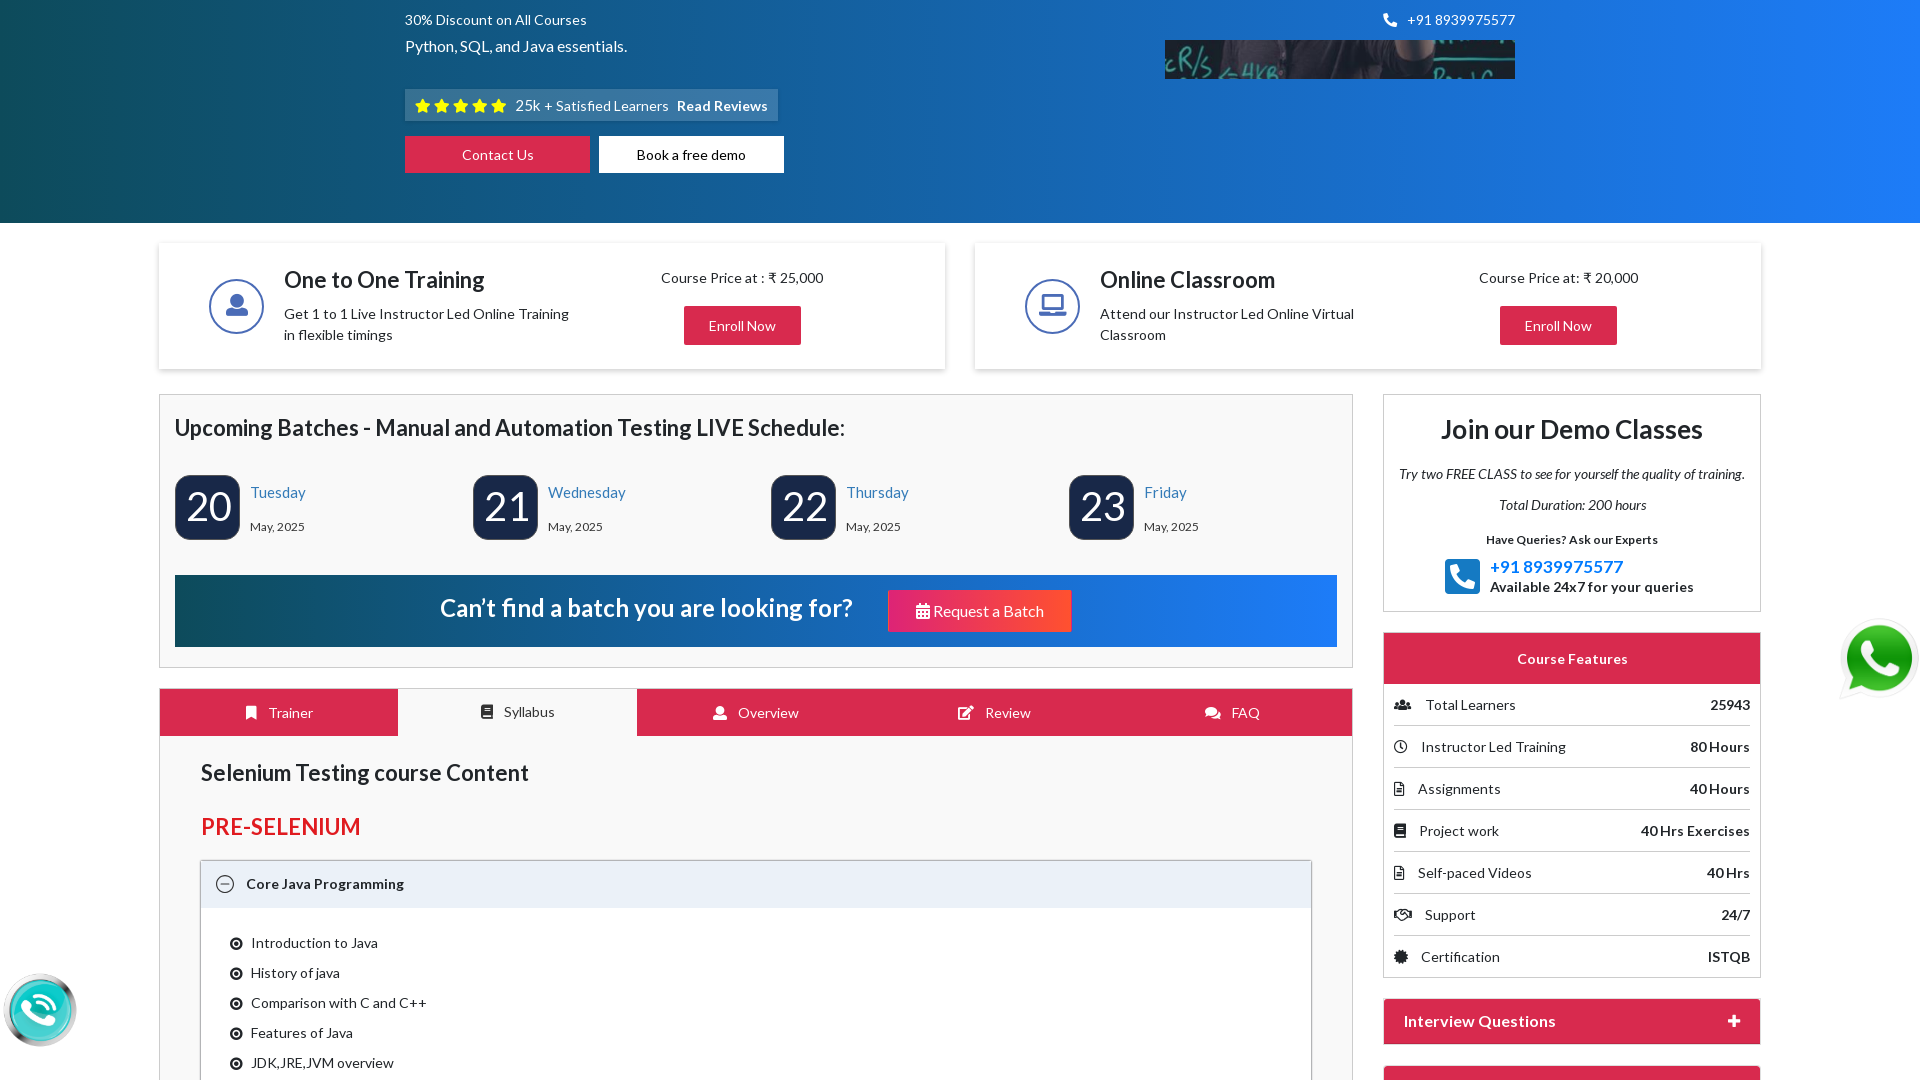

Pressed Enter key to interact with context menu
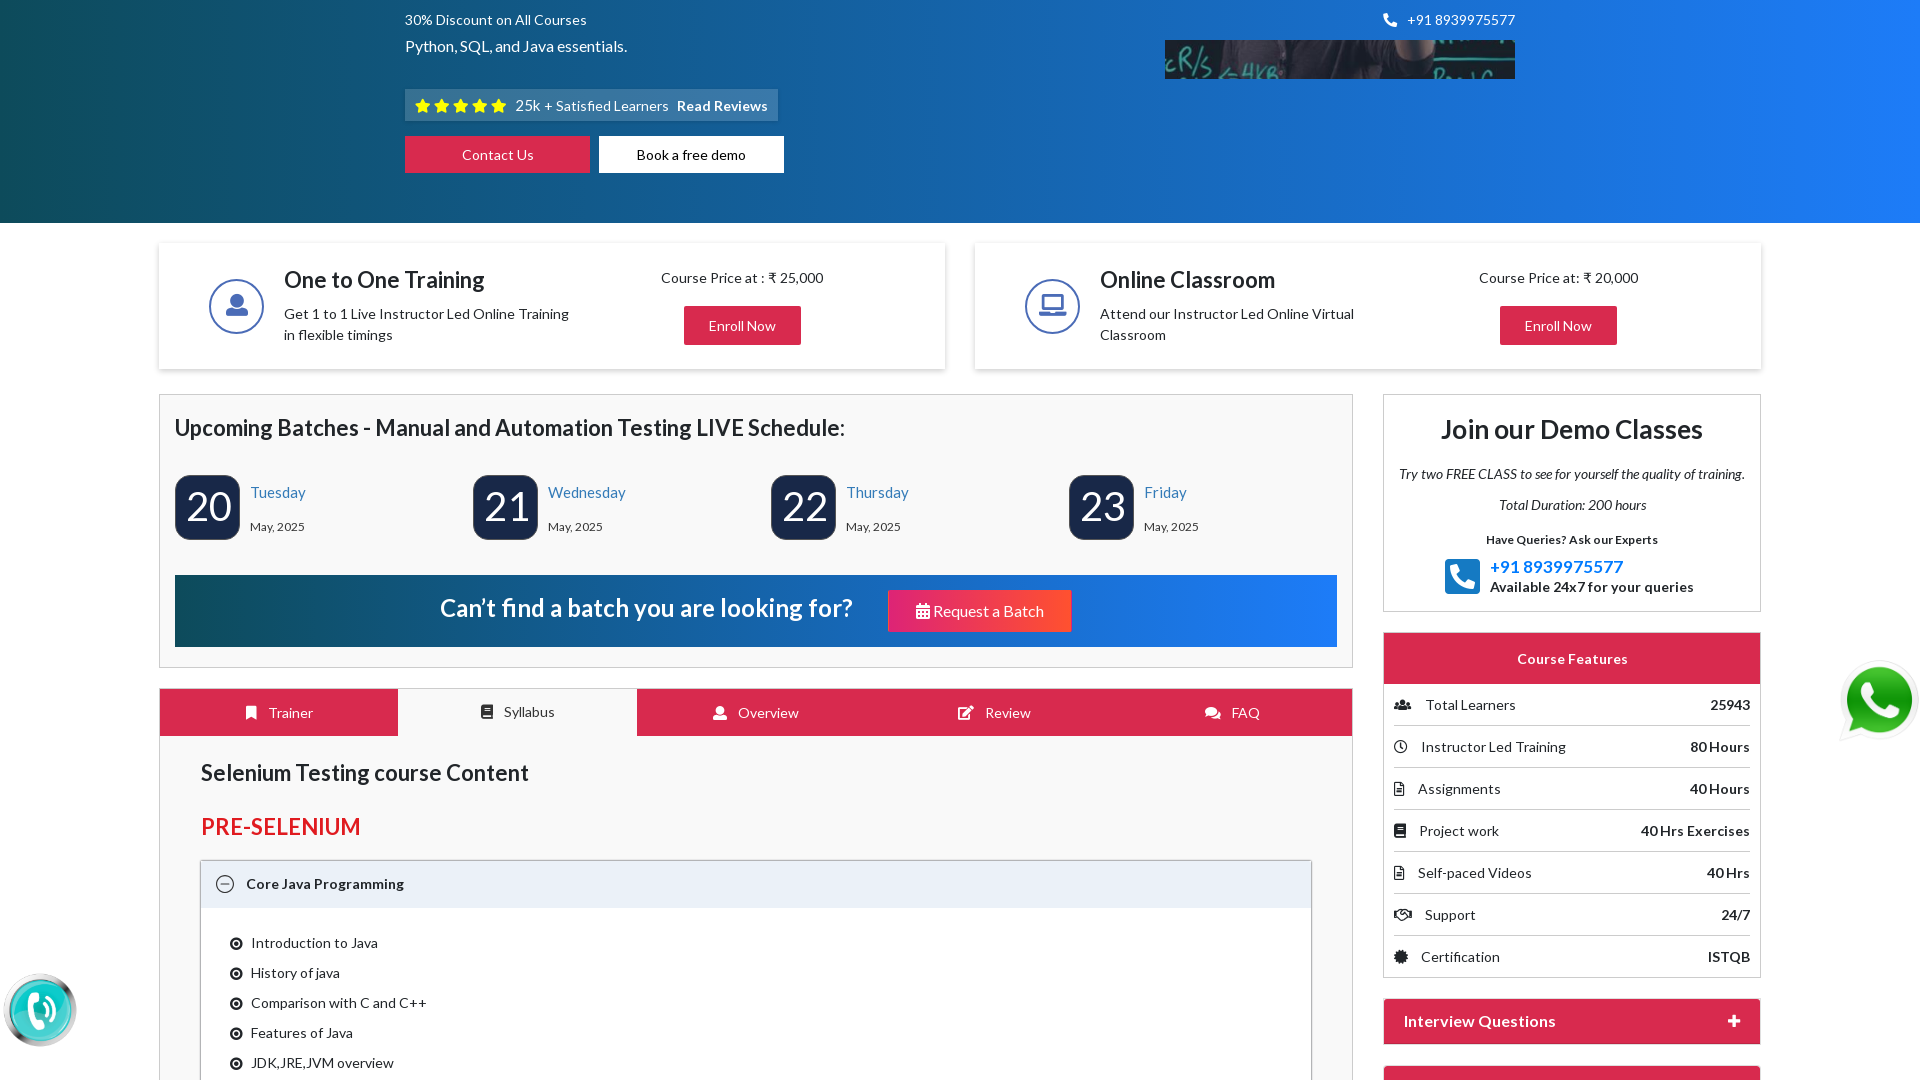

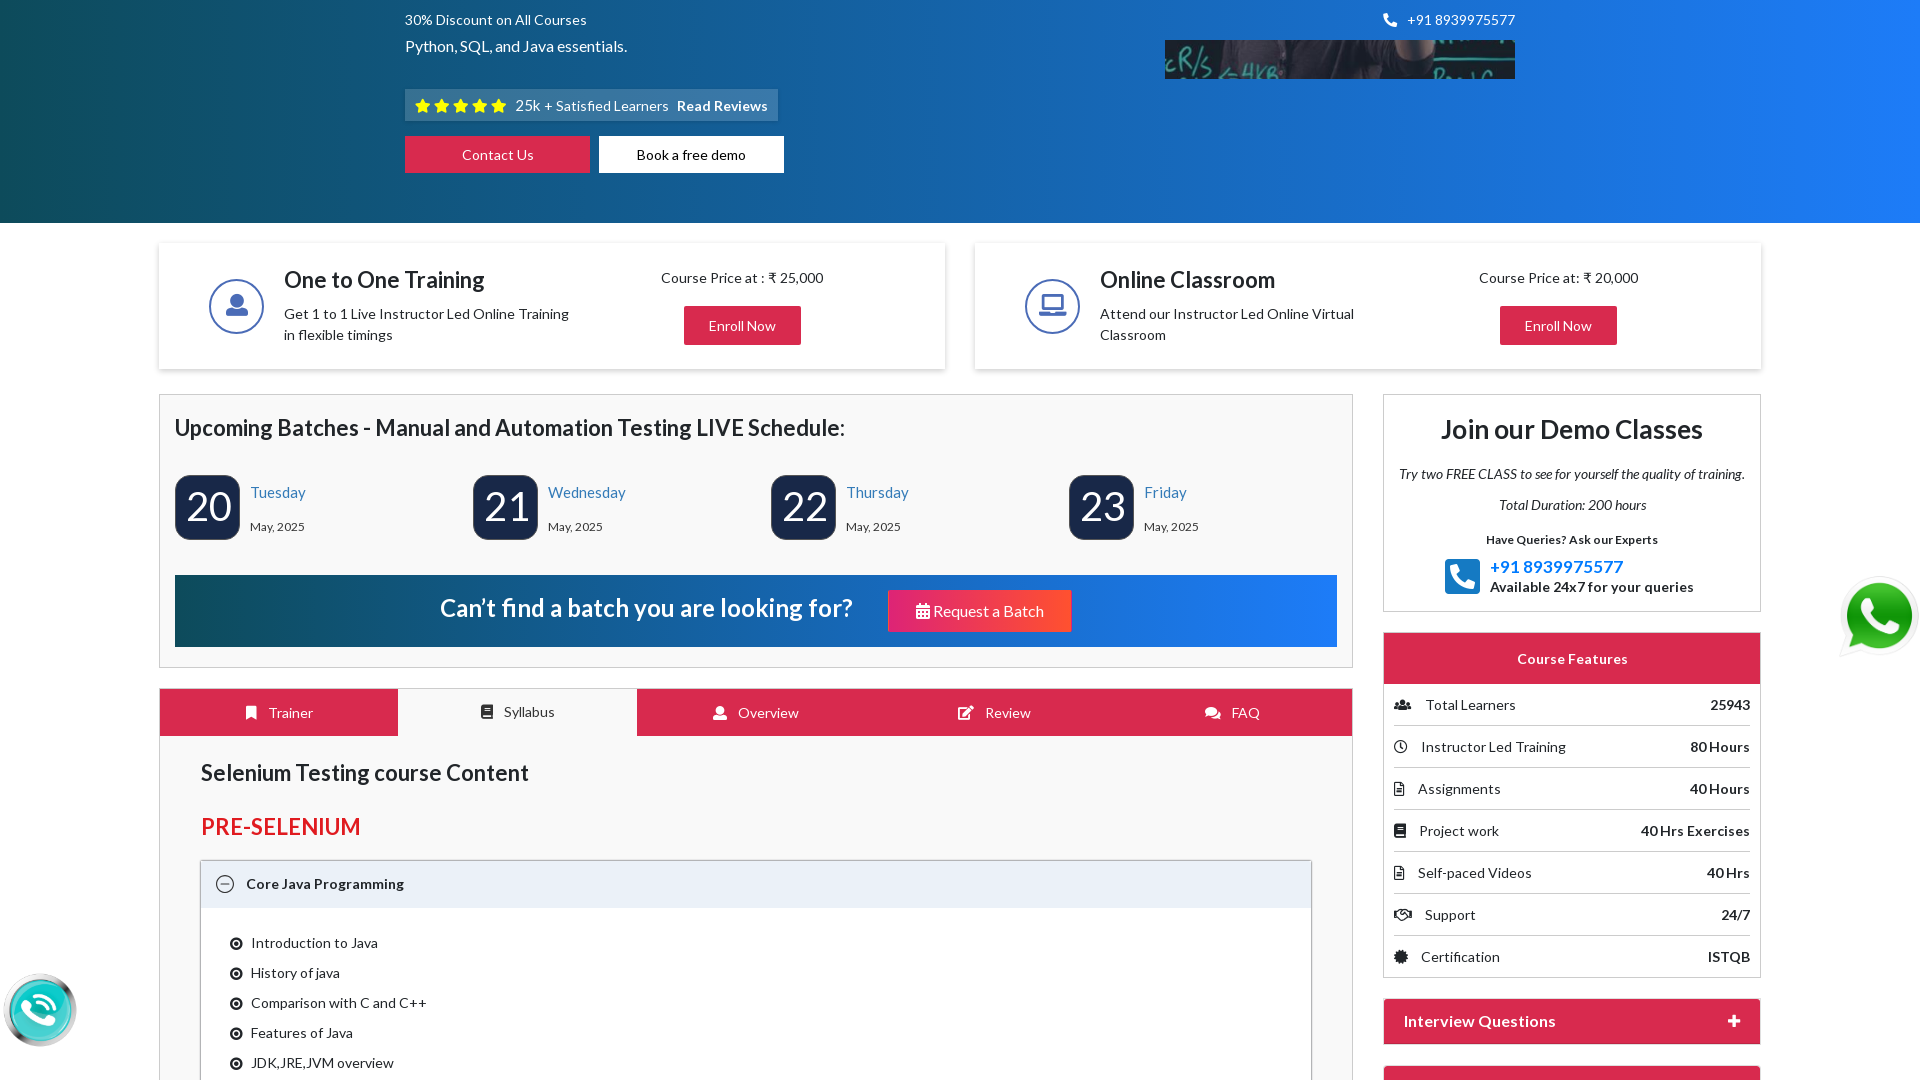